Tests the autocomplete suggestion feature by typing partial country names and selecting from the dropdown suggestions

Starting URL: https://rahulshettyacademy.com/AutomationPractice/

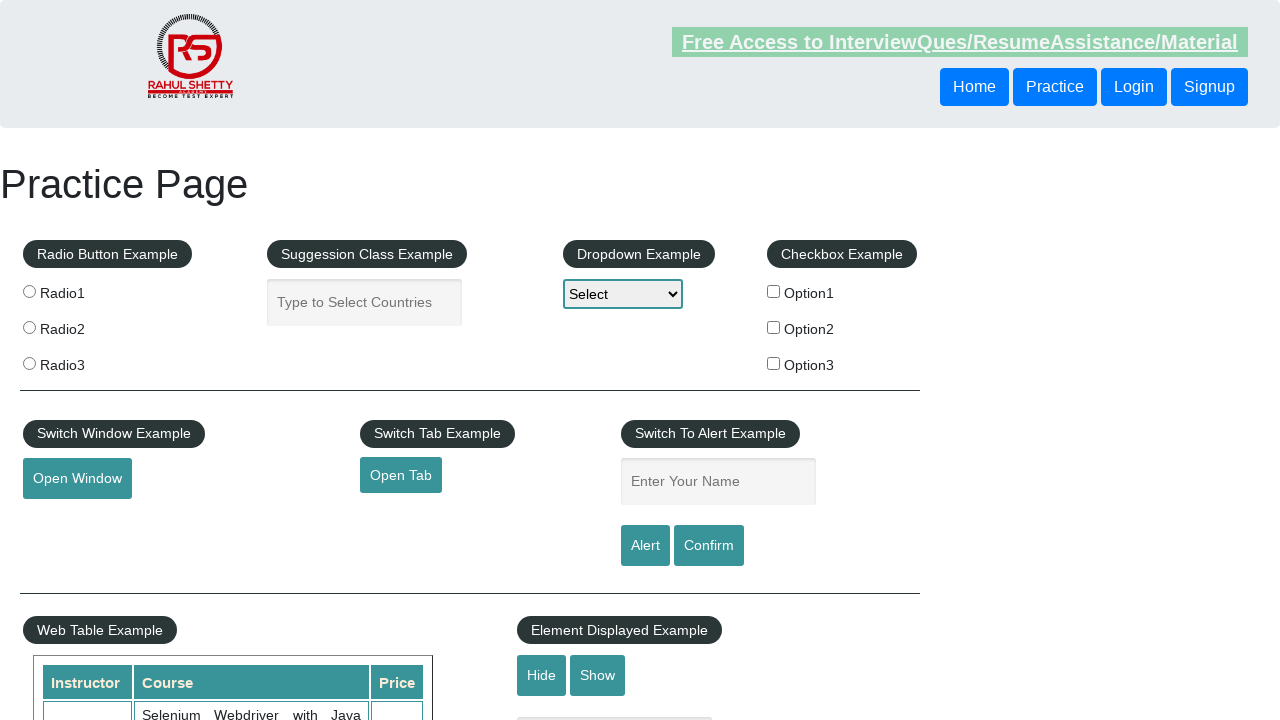

Filled autocomplete field with 'South' on #autocomplete
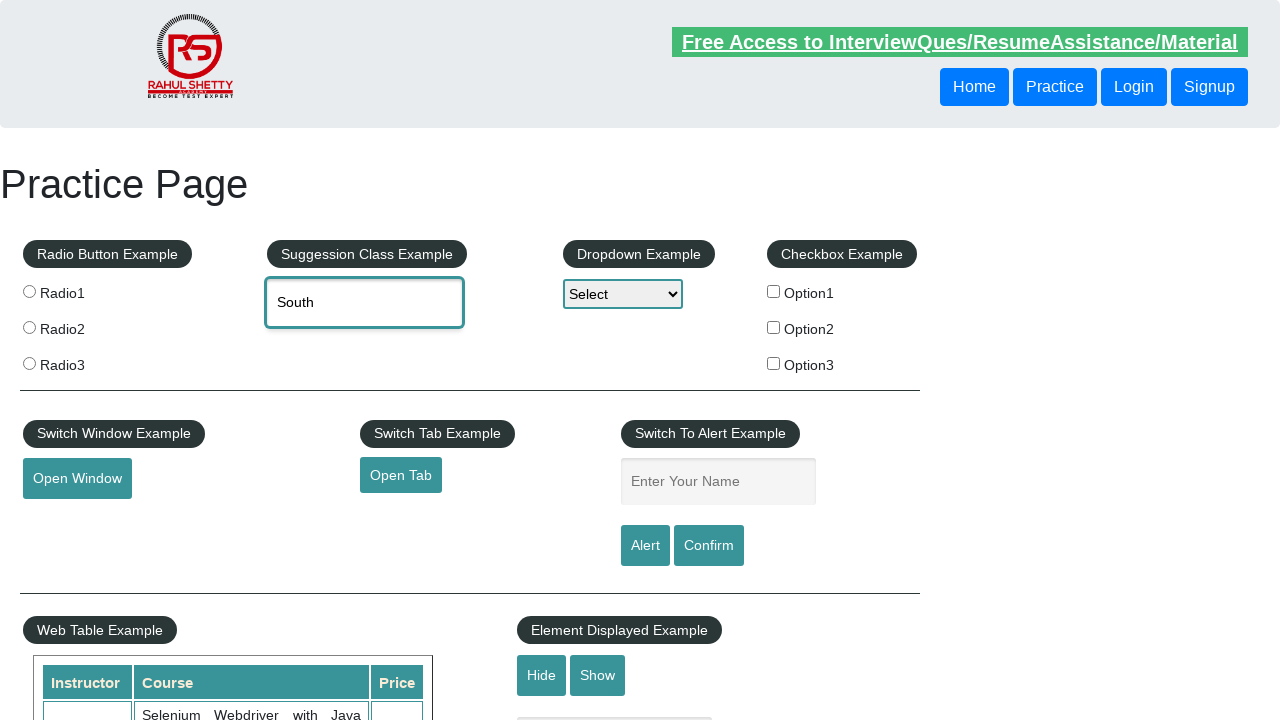

Waited for 'South Africa' suggestion to appear
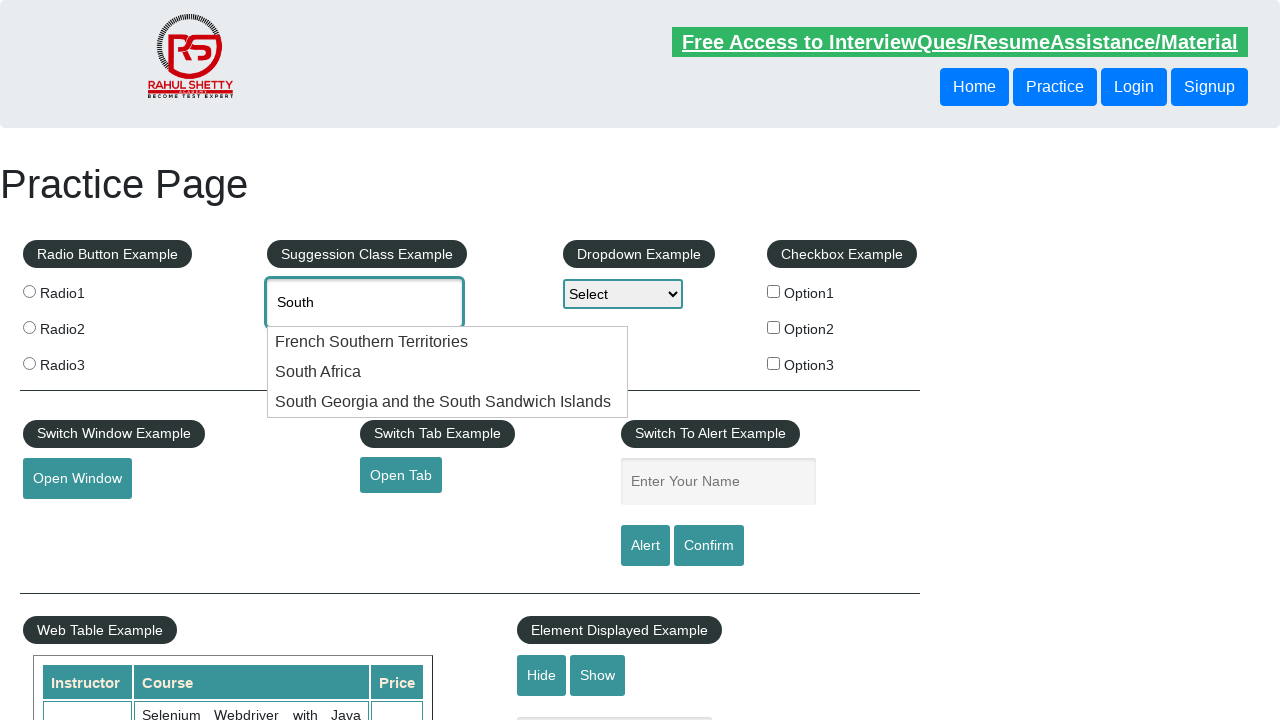

Clicked on 'South Africa' suggestion at (448, 372) on (//div[text()='South Africa'])[1]
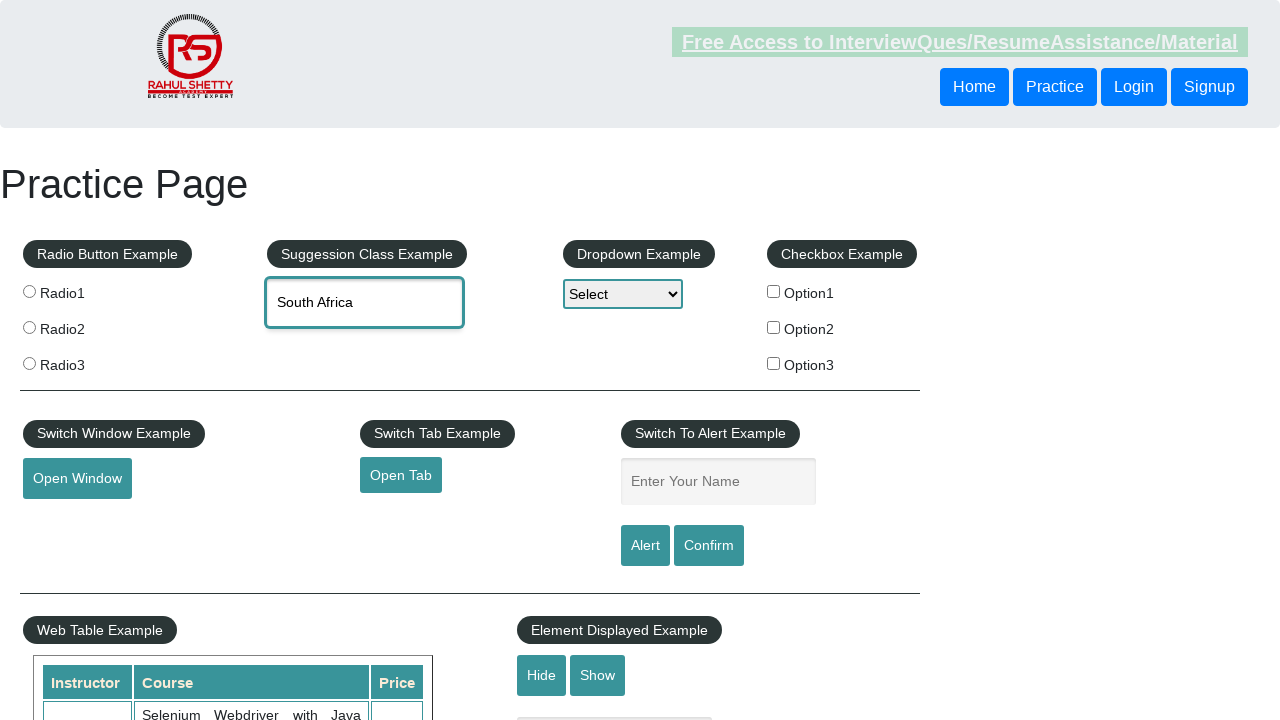

Verified autocomplete field contains 'South Africa'
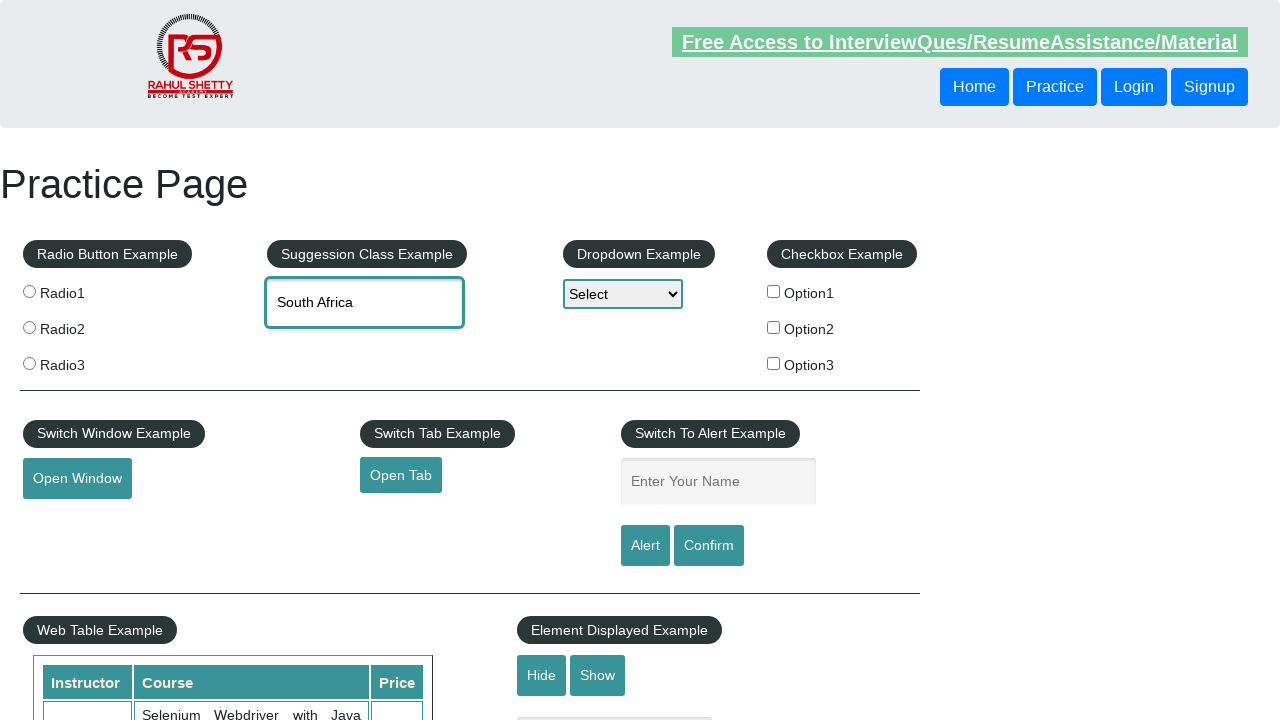

Cleared autocomplete field on #autocomplete
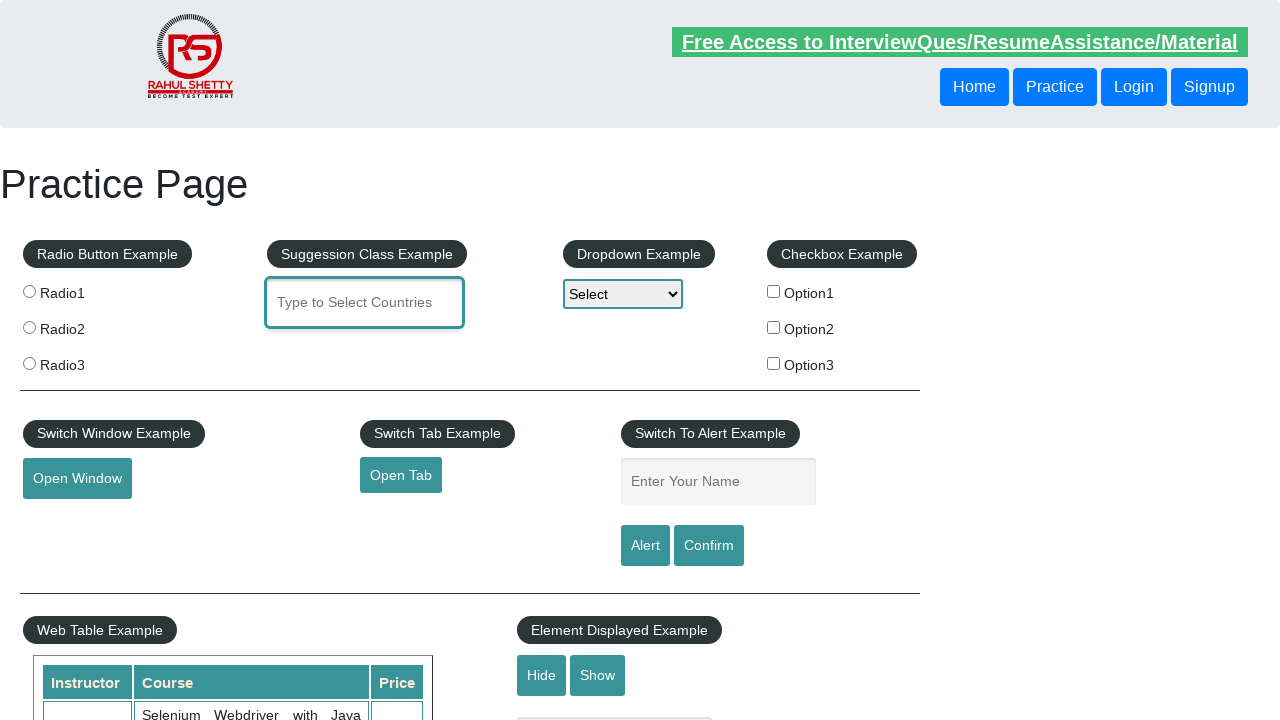

Filled autocomplete field with 'Republic' on #autocomplete
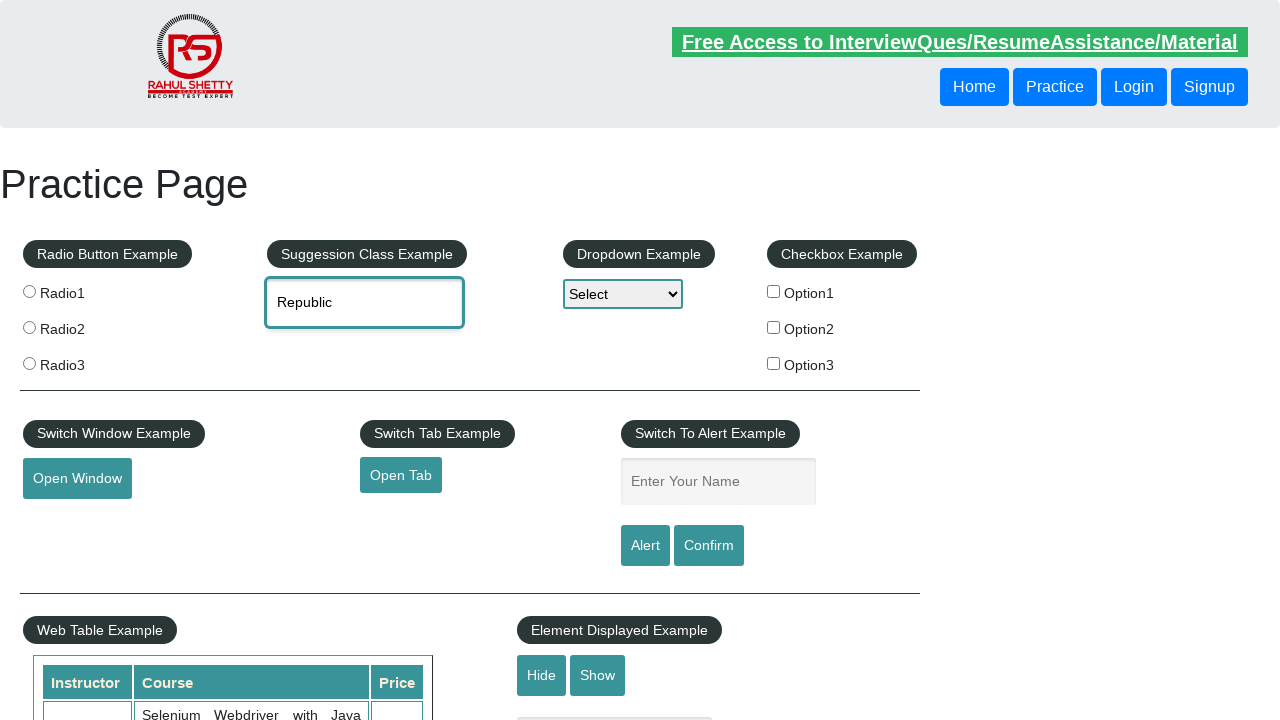

Waited for suggestion menu items to appear
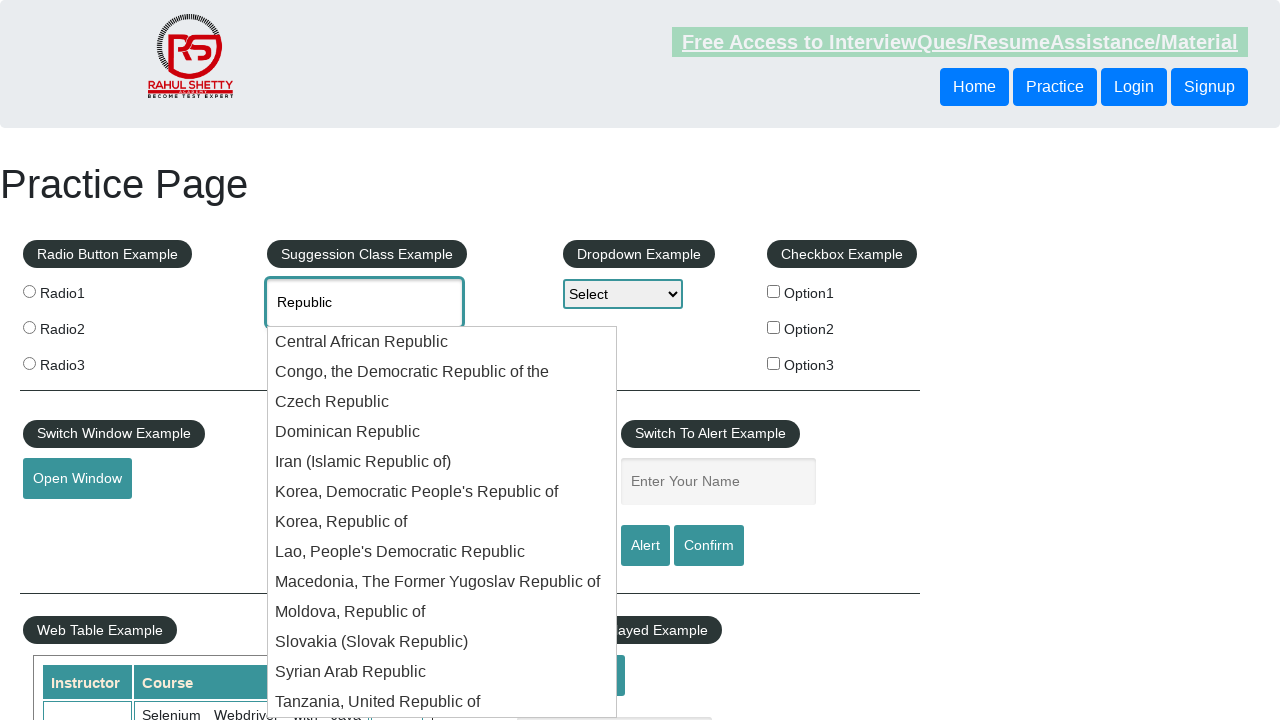

Clicked on first suggestion menu item at (442, 342) on li.ui-menu-item >> nth=0
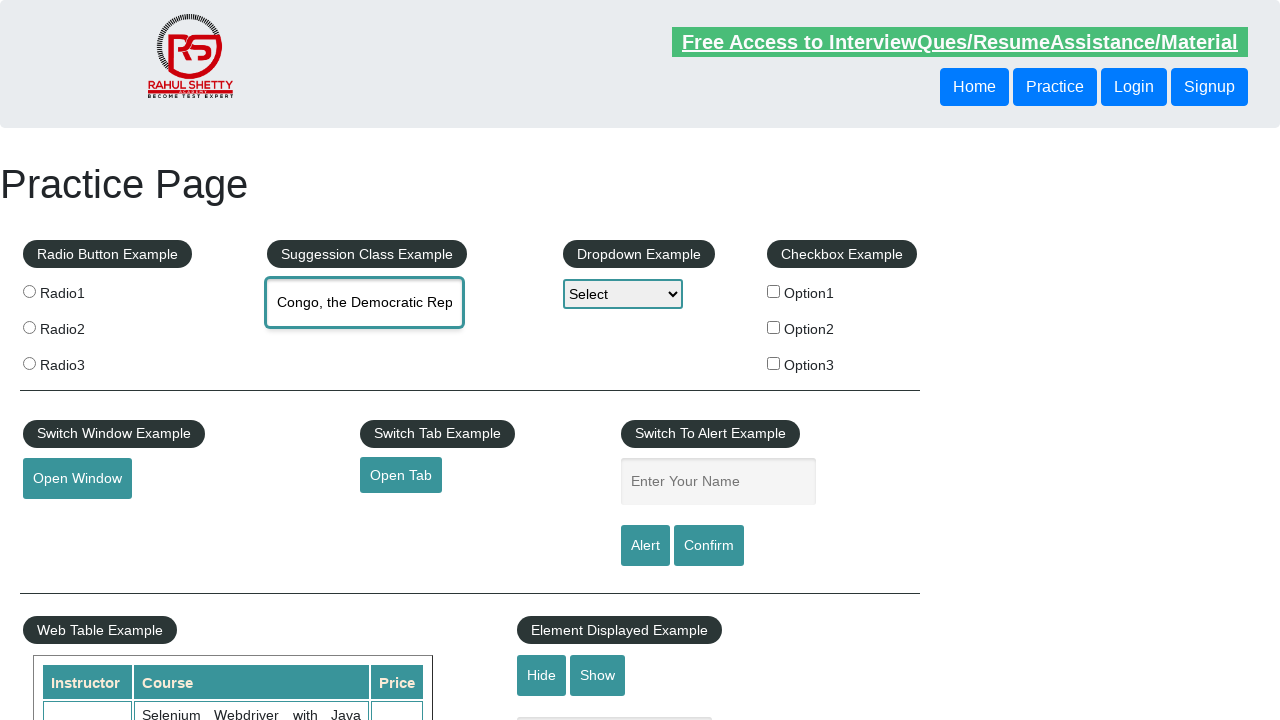

Verified autocomplete field contains 'Congo, the Democratic Republic of the'
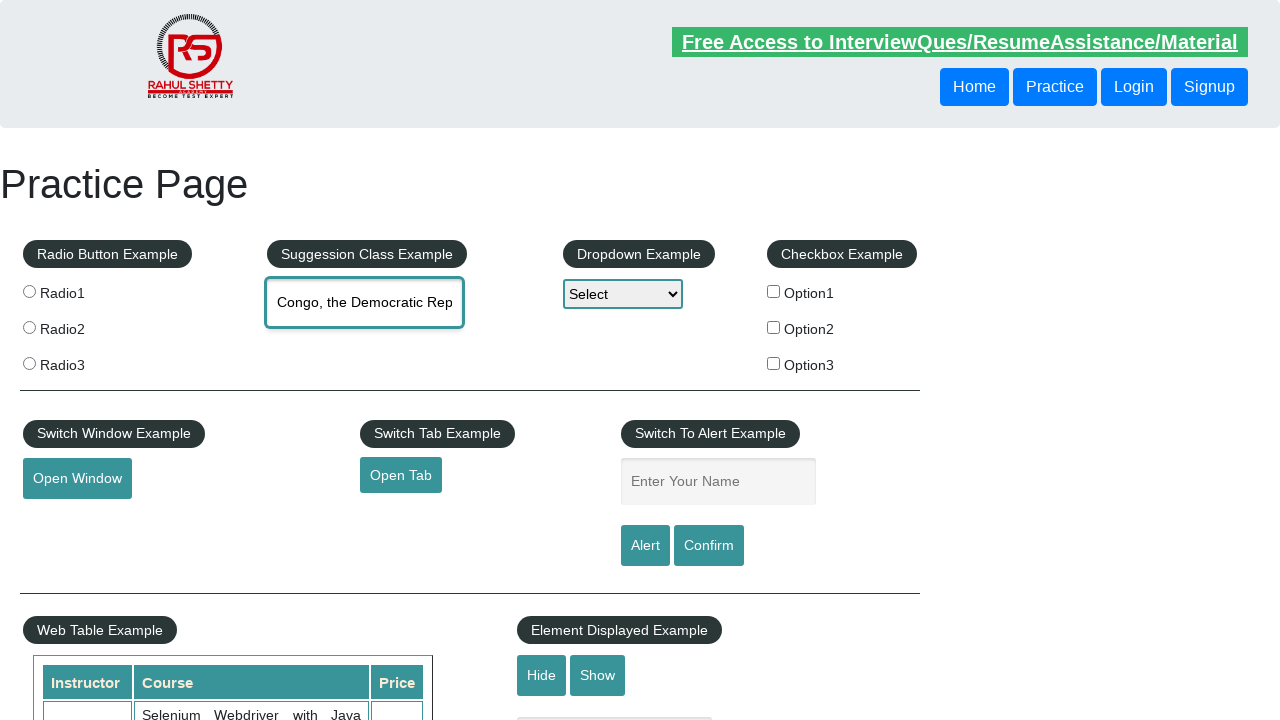

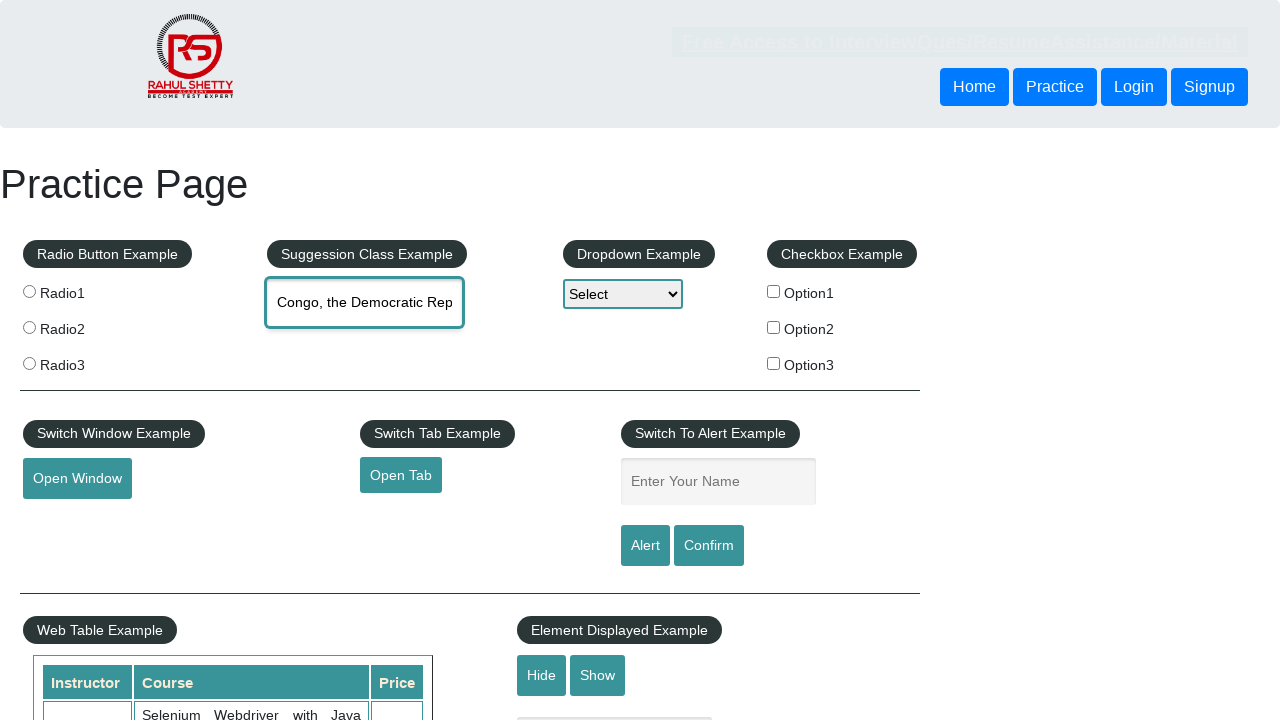